Tests editing a todo item by double-clicking, filling new text, and pressing Enter

Starting URL: https://demo.playwright.dev/todomvc

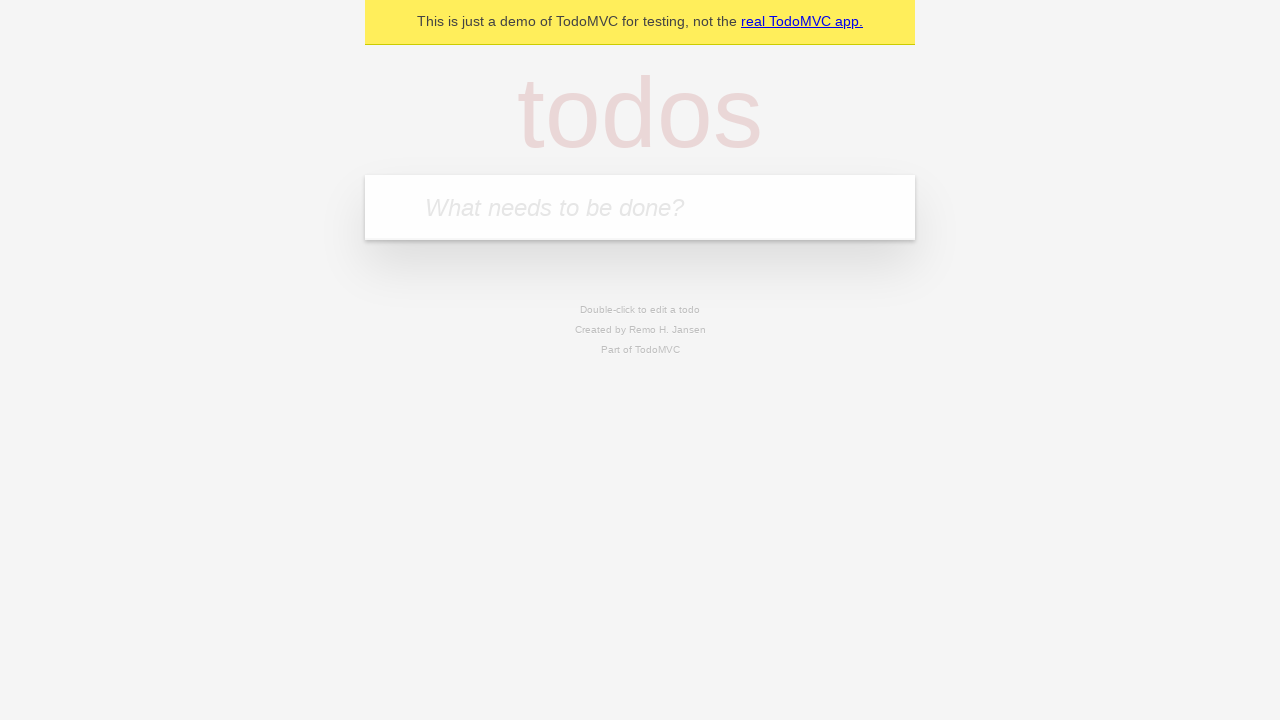

Filled new todo input with 'buy some cheese' on internal:attr=[placeholder="What needs to be done?"i]
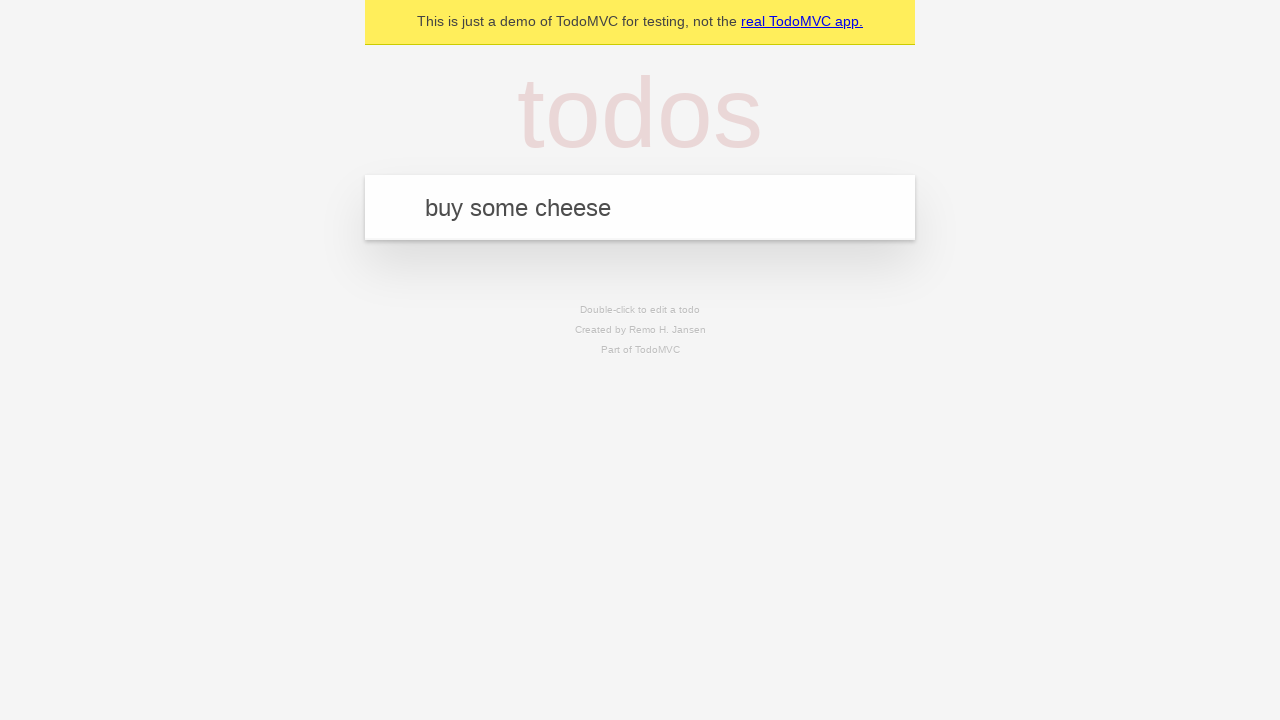

Pressed Enter to create todo item 'buy some cheese' on internal:attr=[placeholder="What needs to be done?"i]
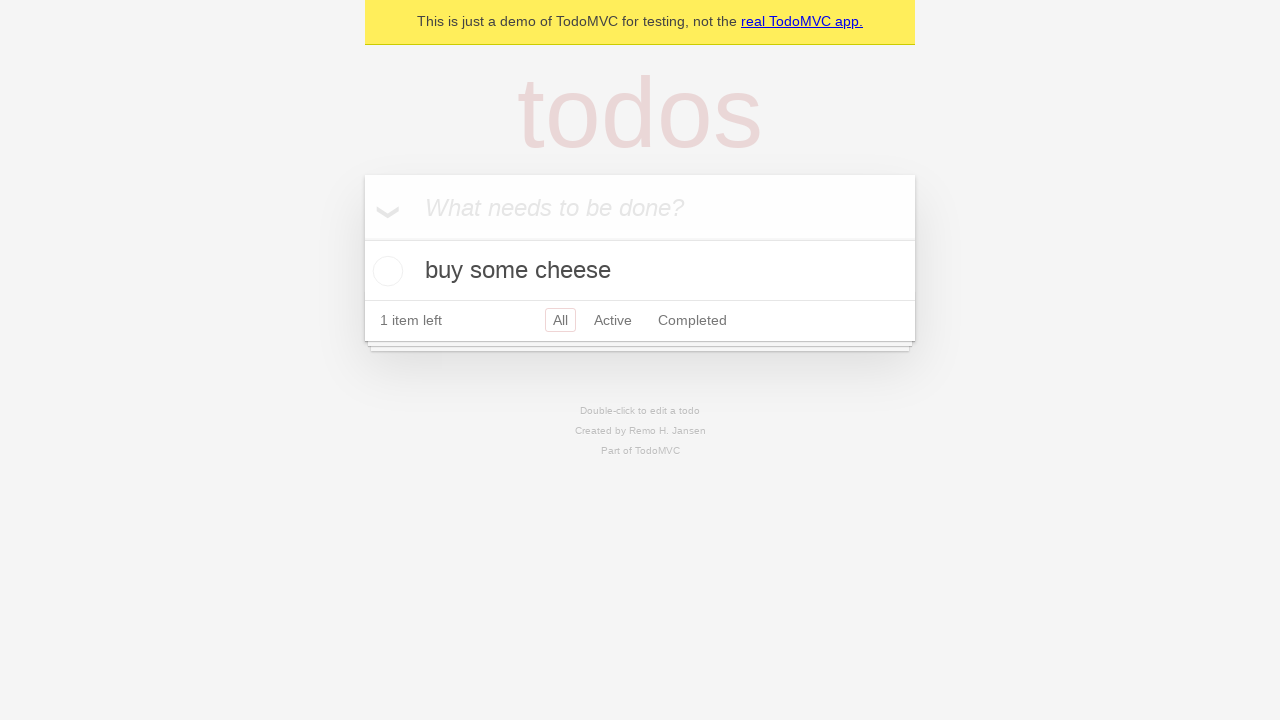

Filled new todo input with 'feed the cat' on internal:attr=[placeholder="What needs to be done?"i]
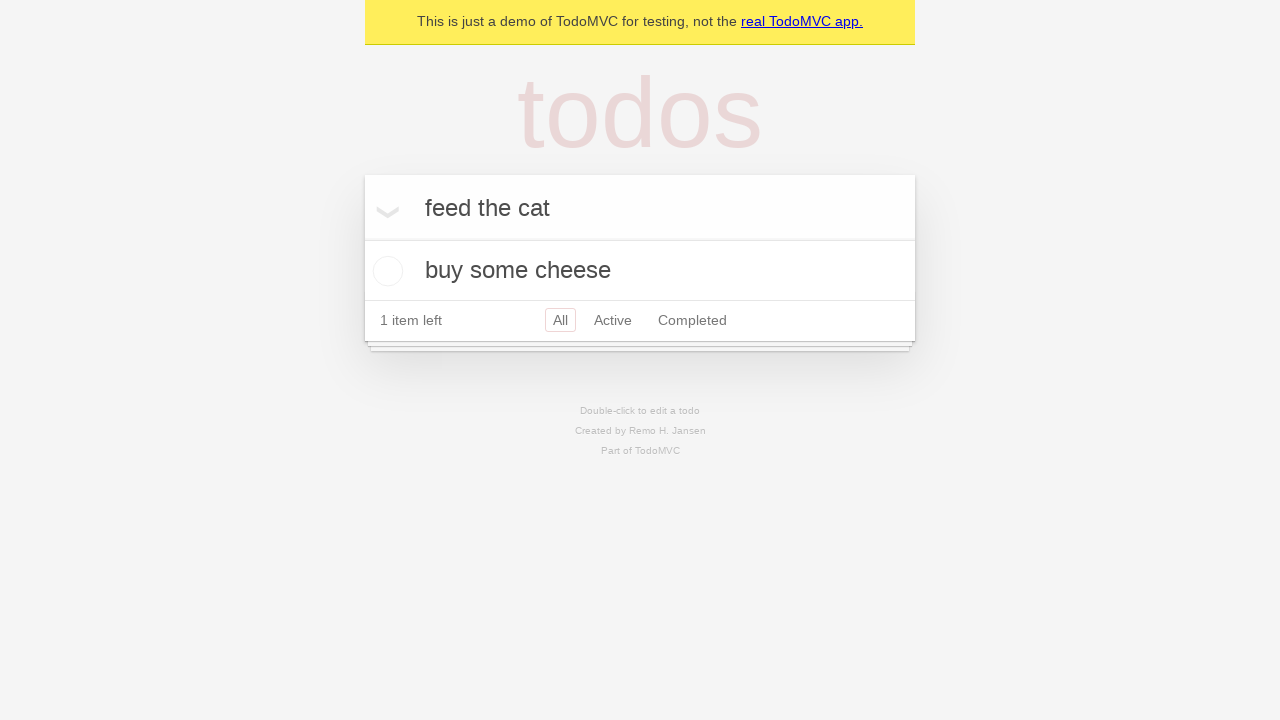

Pressed Enter to create todo item 'feed the cat' on internal:attr=[placeholder="What needs to be done?"i]
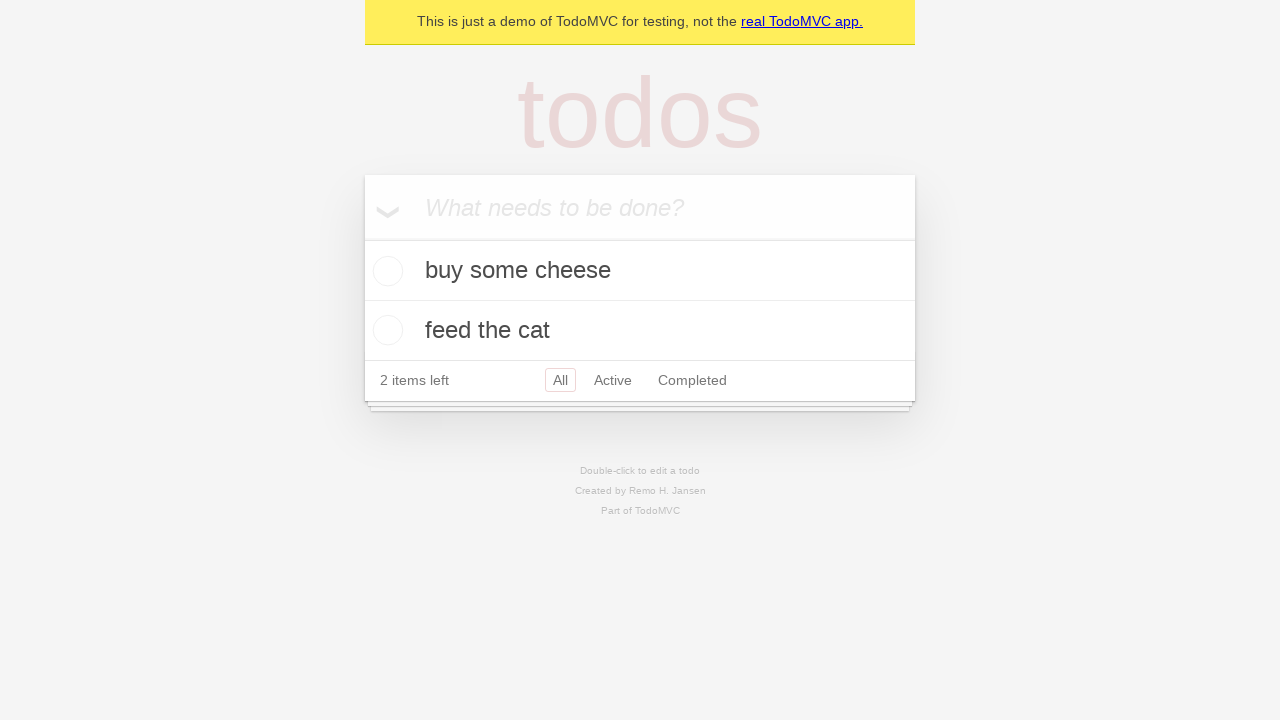

Filled new todo input with 'book a doctors appointment' on internal:attr=[placeholder="What needs to be done?"i]
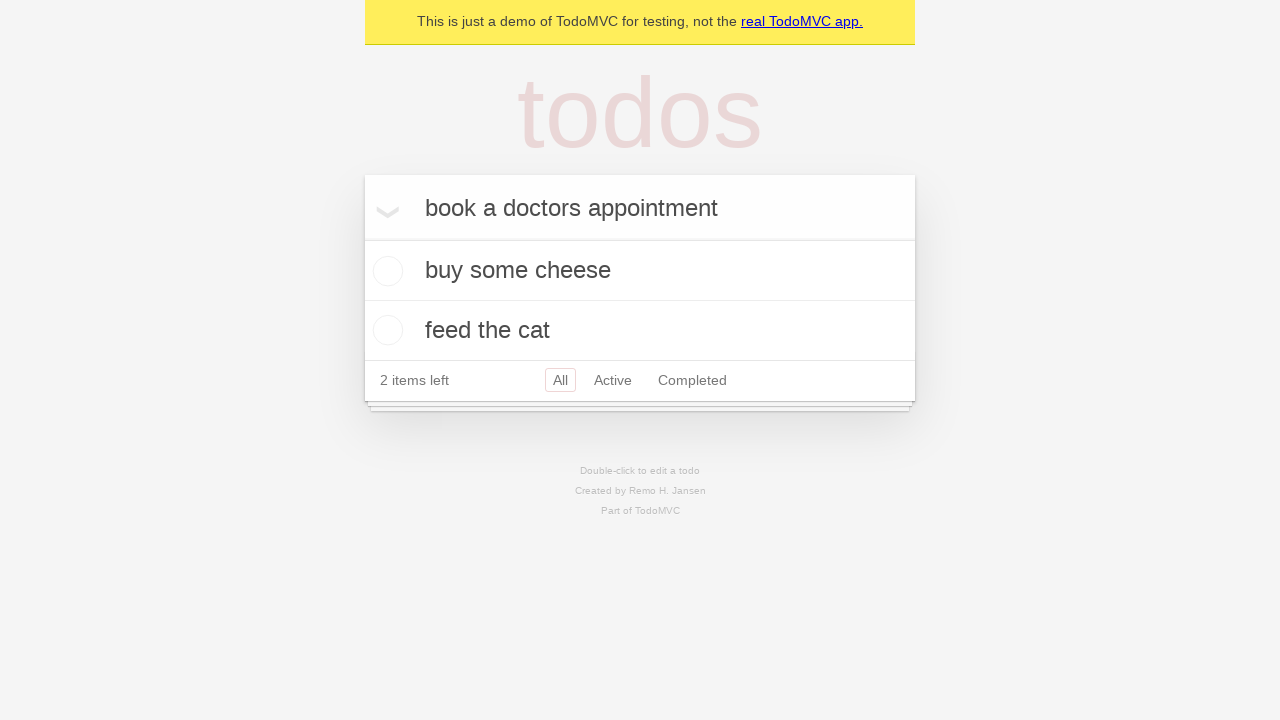

Pressed Enter to create todo item 'book a doctors appointment' on internal:attr=[placeholder="What needs to be done?"i]
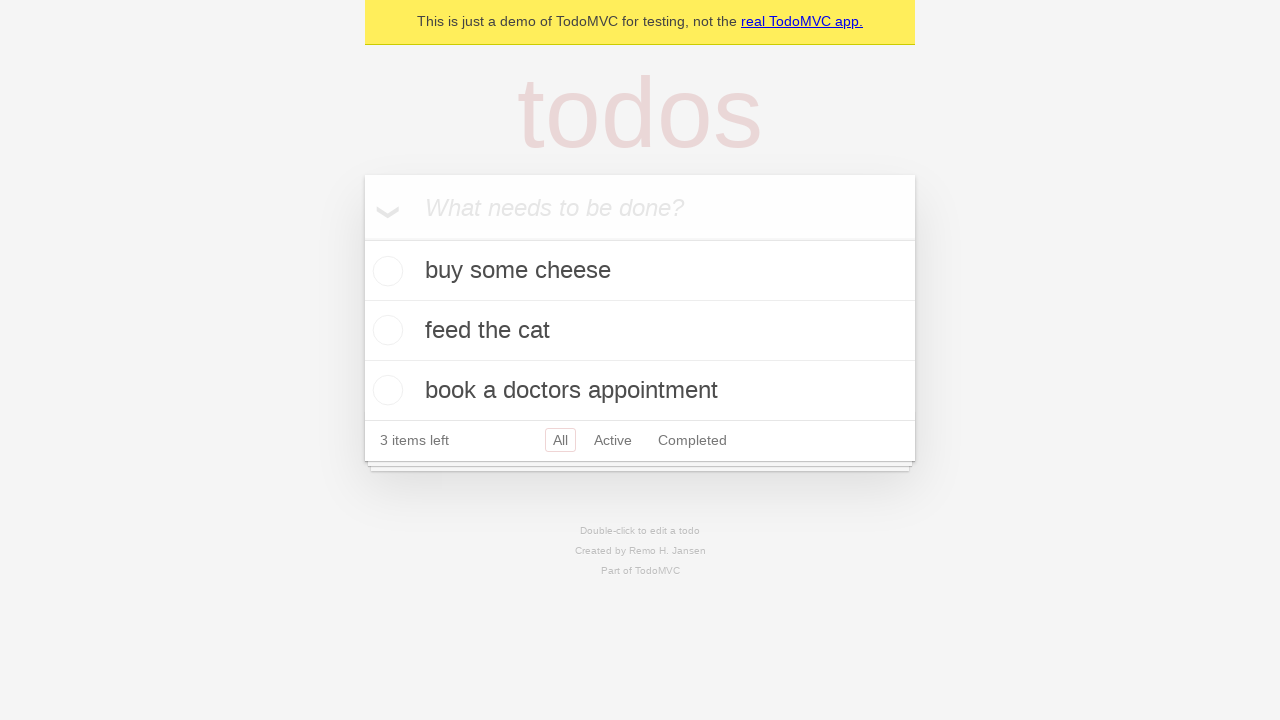

Located all todo items
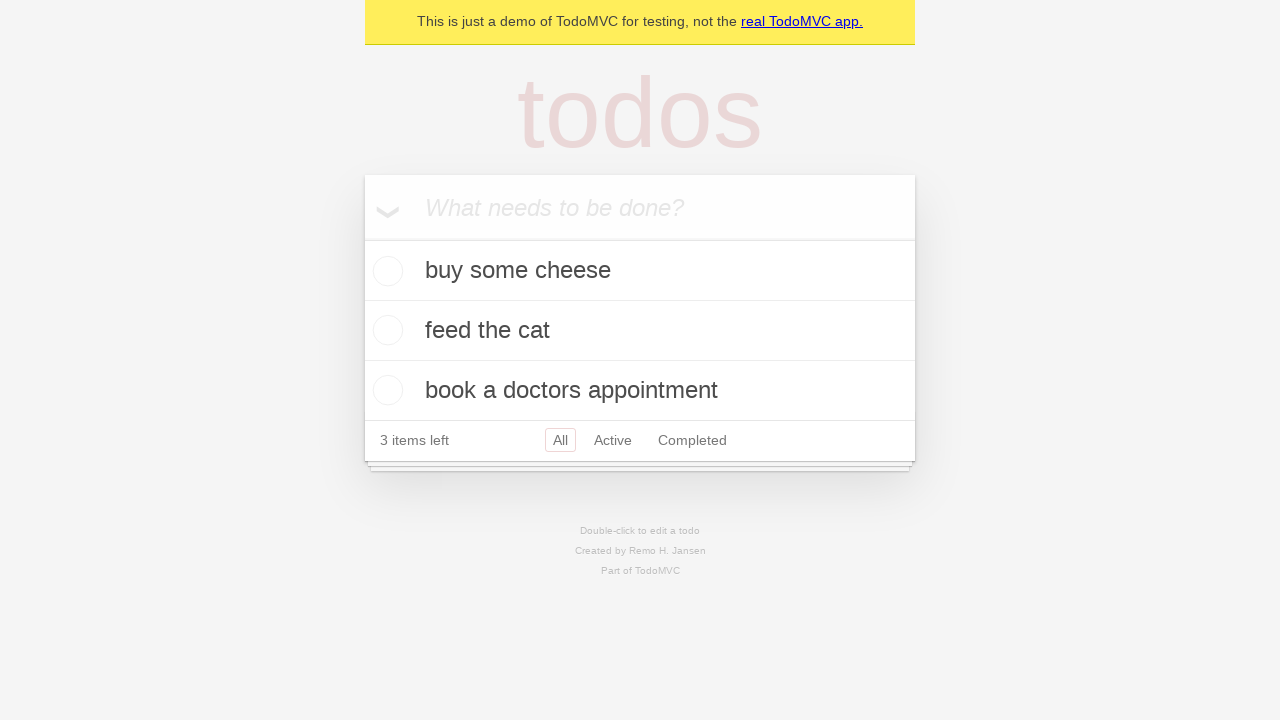

Selected the second todo item
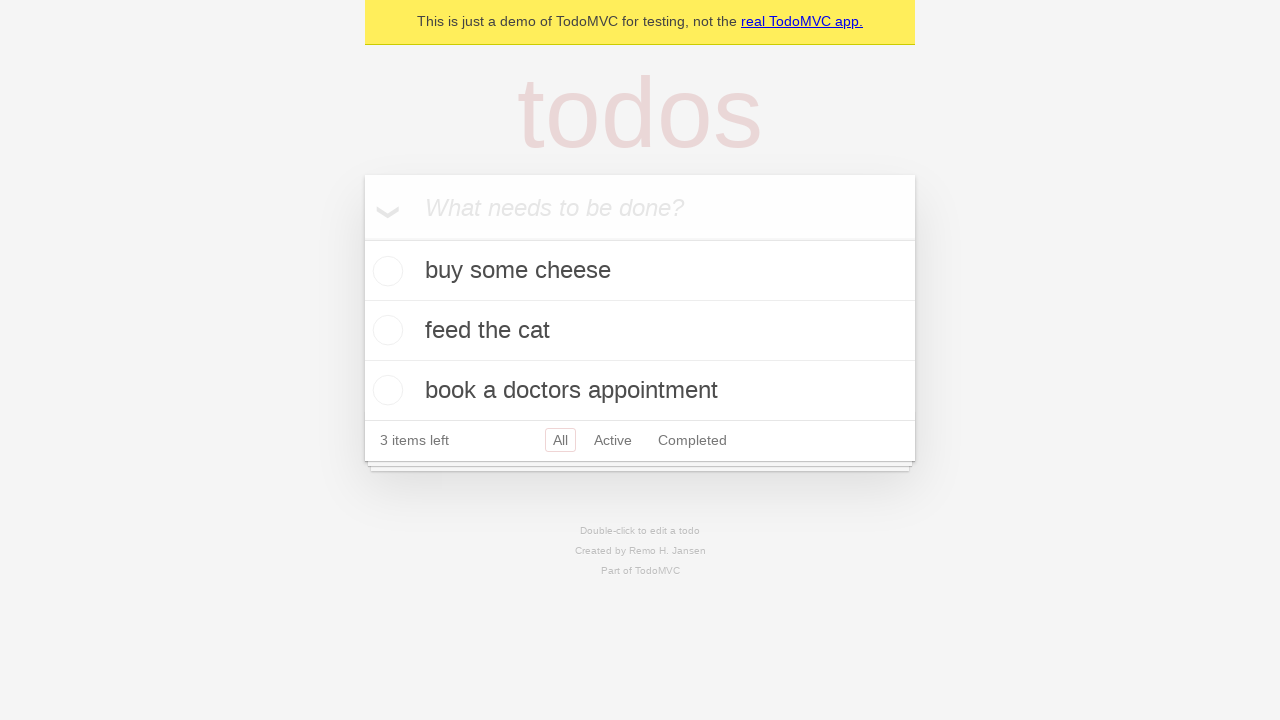

Double-clicked second todo item to enter edit mode at (640, 331) on internal:testid=[data-testid="todo-item"s] >> nth=1
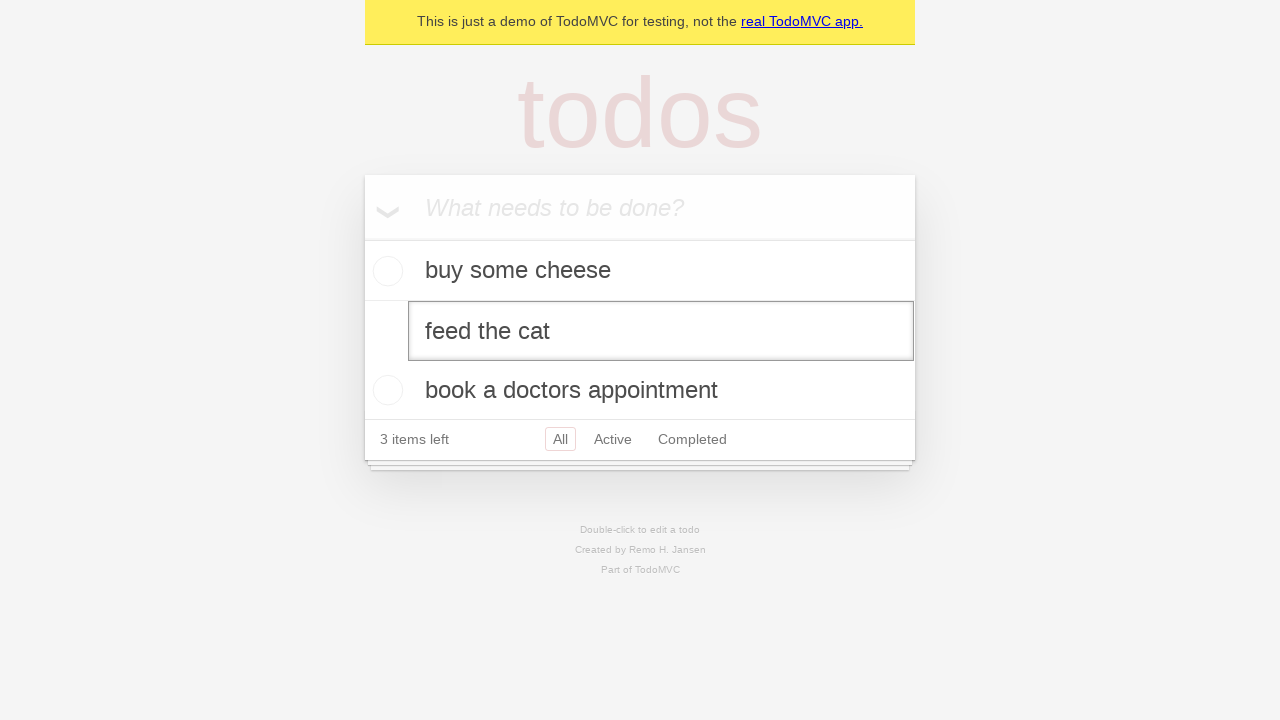

Filled edit textbox with new text 'buy some sausages' on internal:testid=[data-testid="todo-item"s] >> nth=1 >> internal:role=textbox[nam
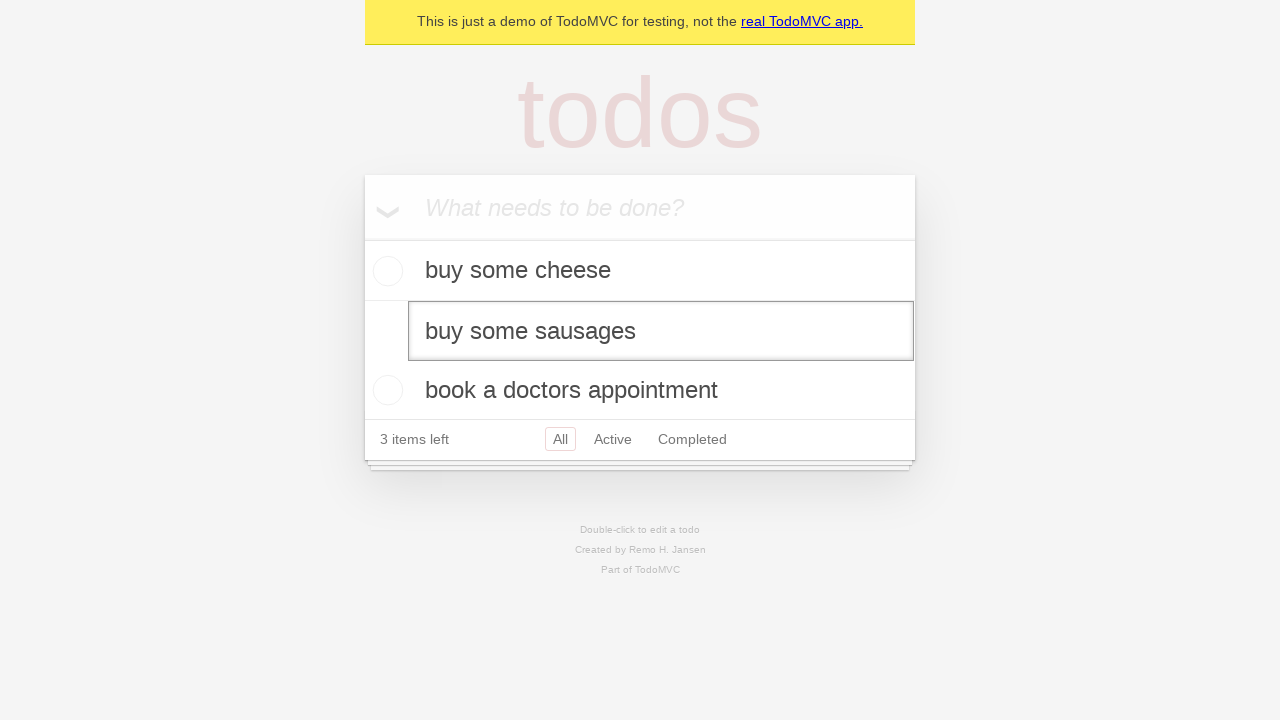

Pressed Enter to confirm edit and save new todo text on internal:testid=[data-testid="todo-item"s] >> nth=1 >> internal:role=textbox[nam
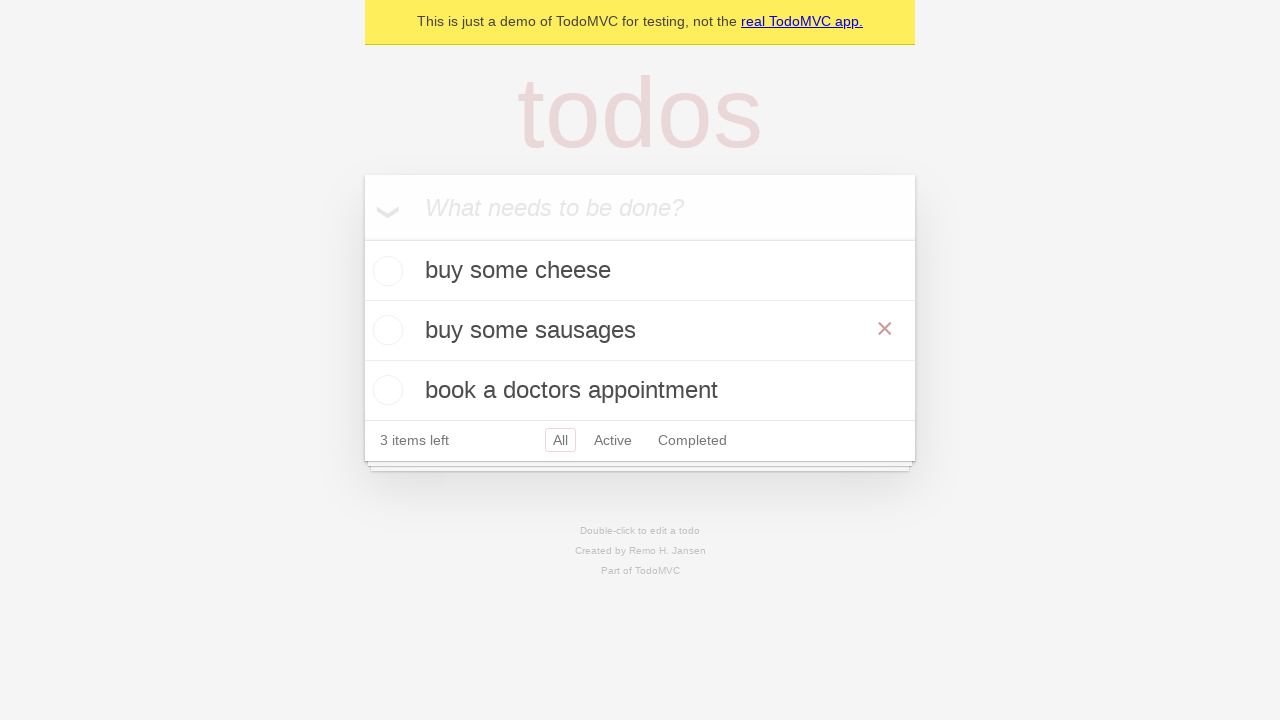

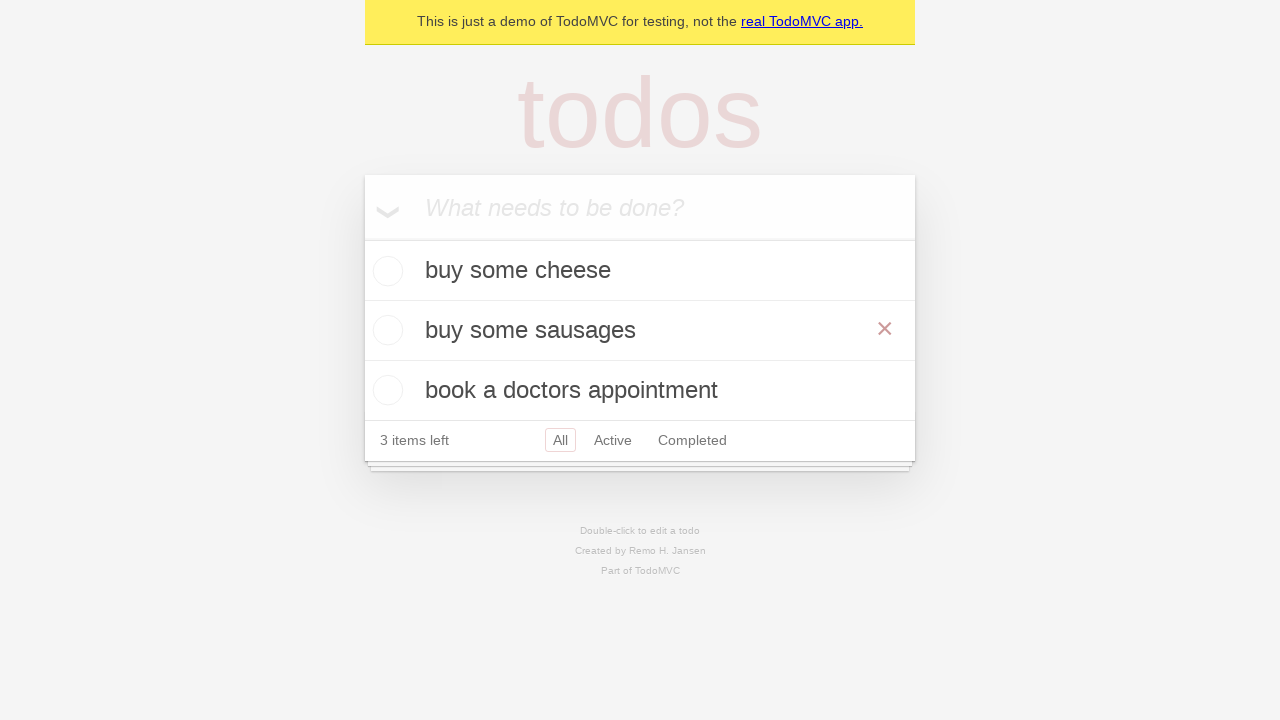